Tests JavaScript prompt alert functionality by clicking a button to trigger a prompt, entering text into the prompt, accepting it, and verifying the entered text appears in the result message

Starting URL: https://testcenter.techproeducation.com/index.php?page=javascript-alerts

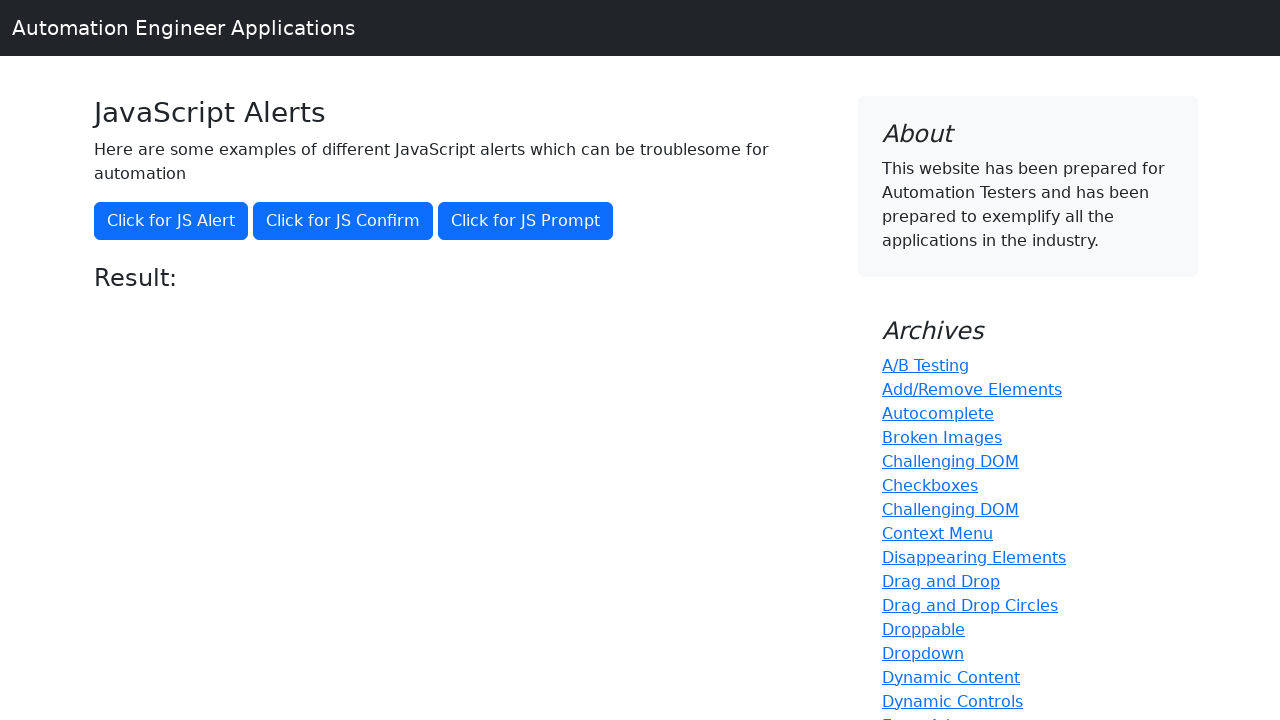

Clicked button to trigger JavaScript prompt at (526, 221) on xpath=//button[@onclick='jsPrompt()']
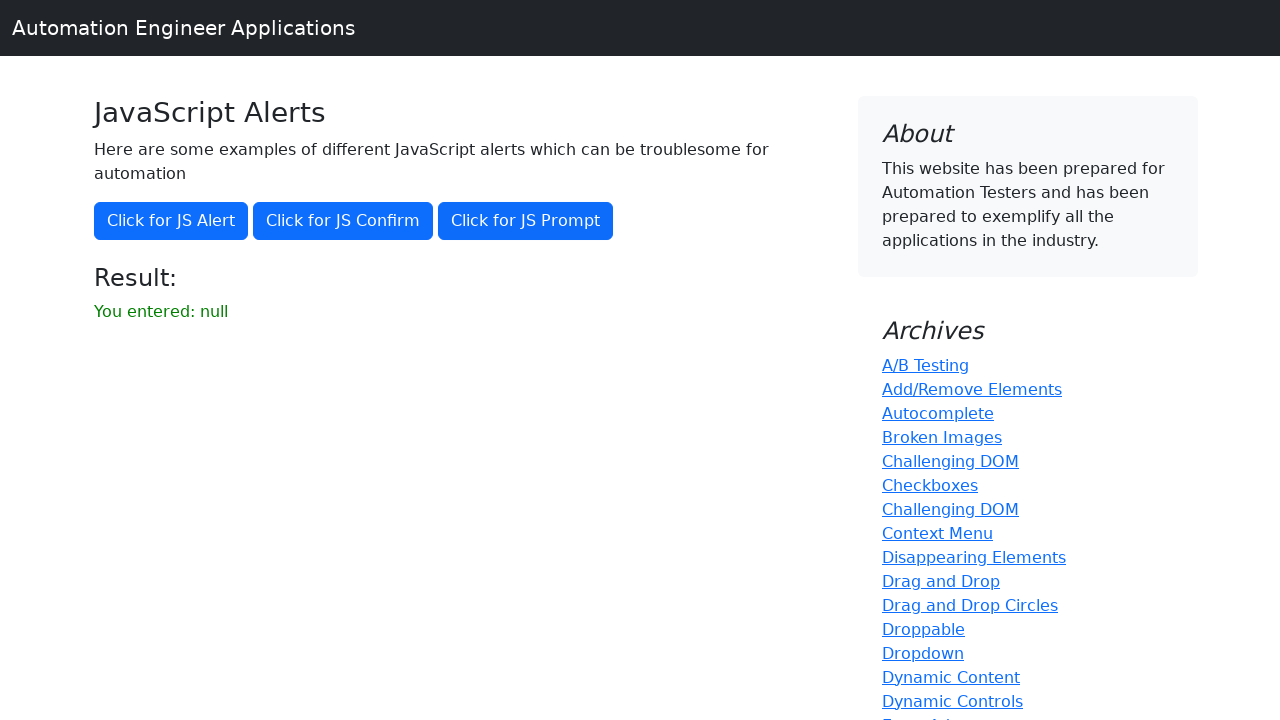

Set up dialog handler to accept prompt with text 'Maria'
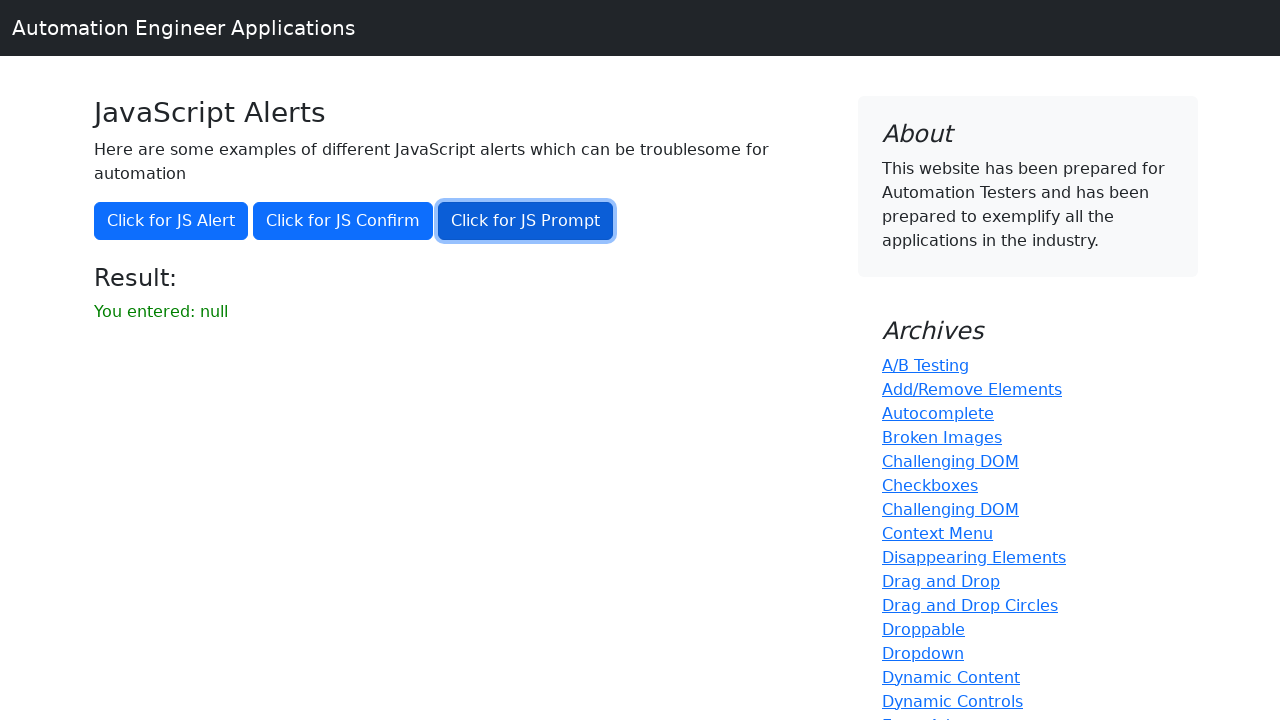

Clicked button again to trigger the prompt dialog at (526, 221) on xpath=//button[@onclick='jsPrompt()']
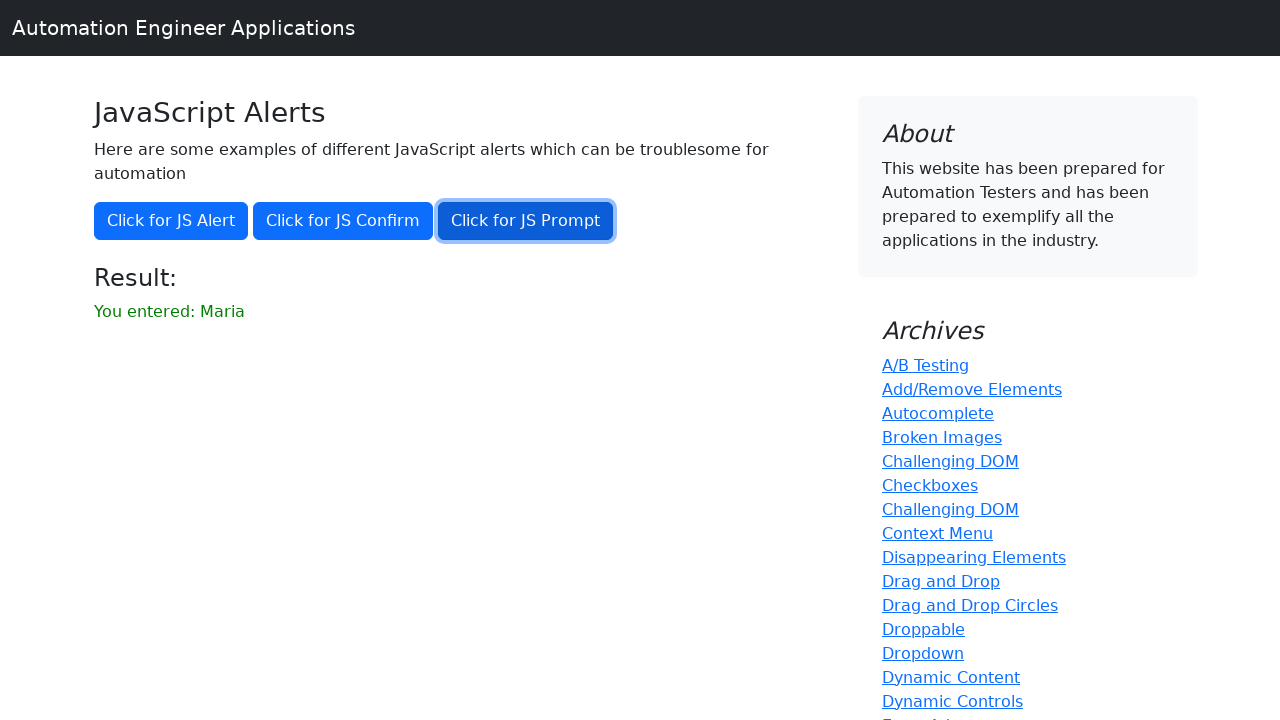

Verified result message contains the entered text 'Maria'
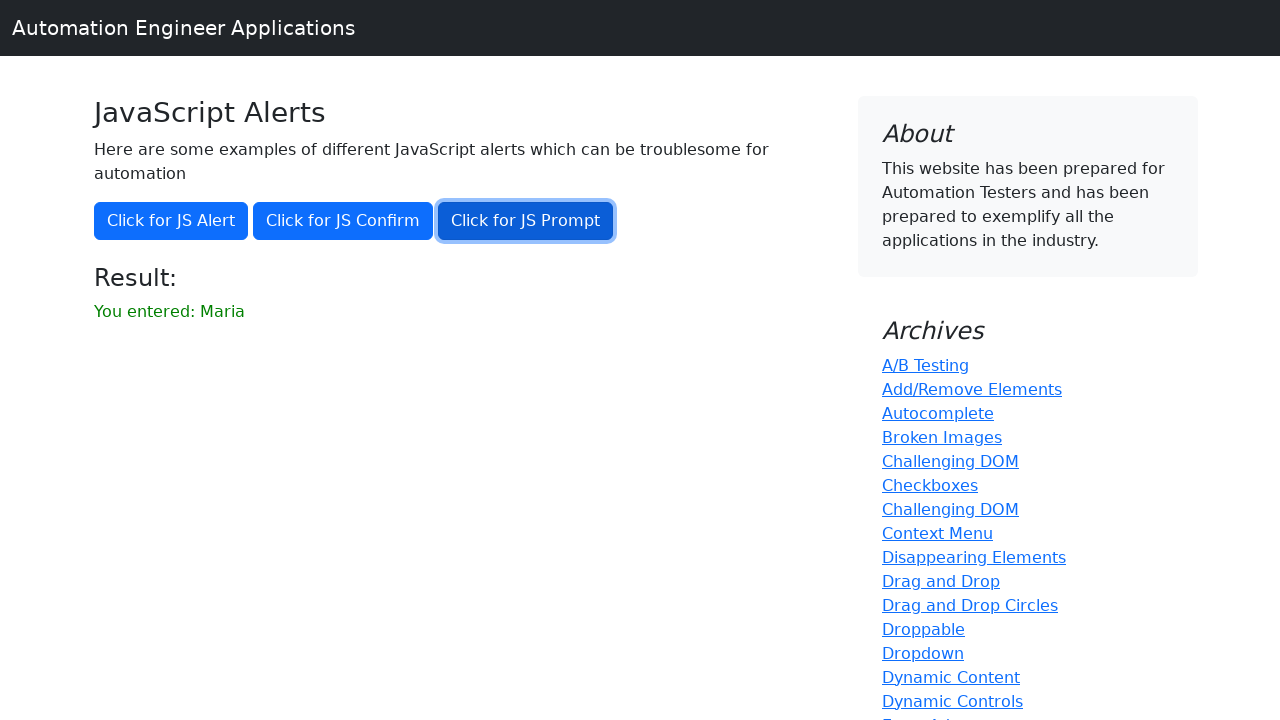

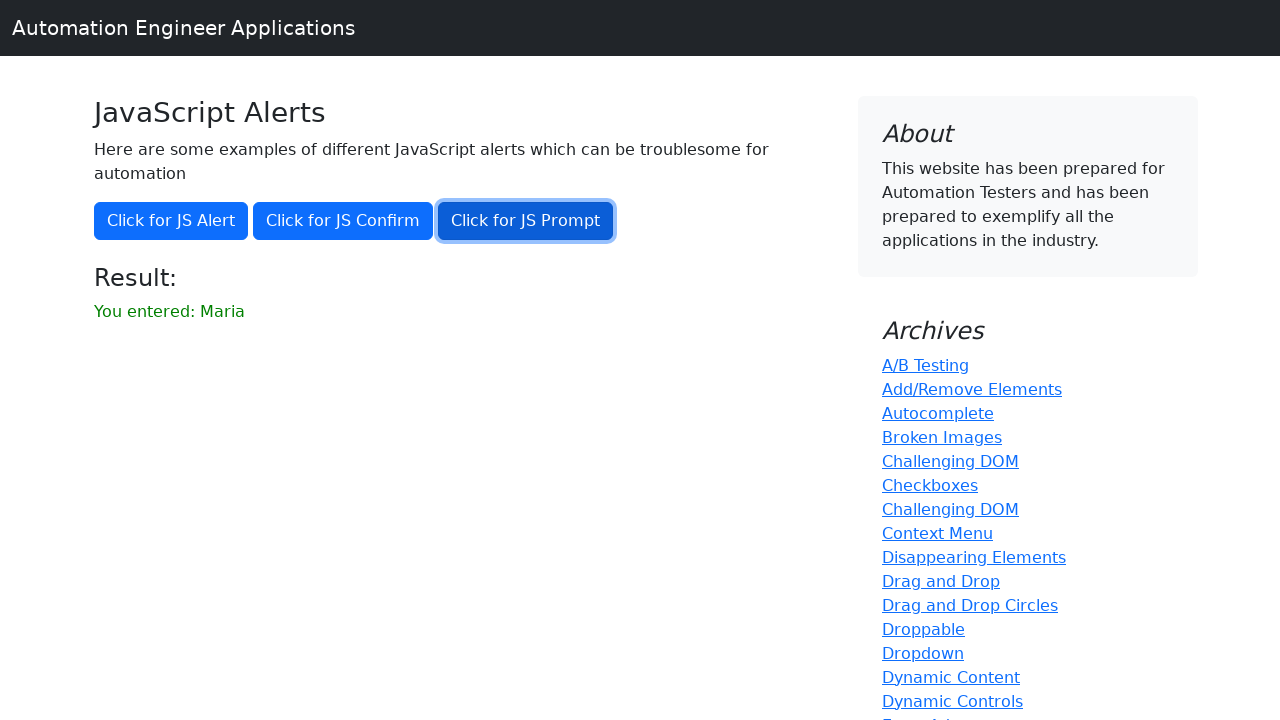